Tests checkbox functionality by clicking both checkboxes and verifying their selected states

Starting URL: https://the-internet.herokuapp.com/checkboxes

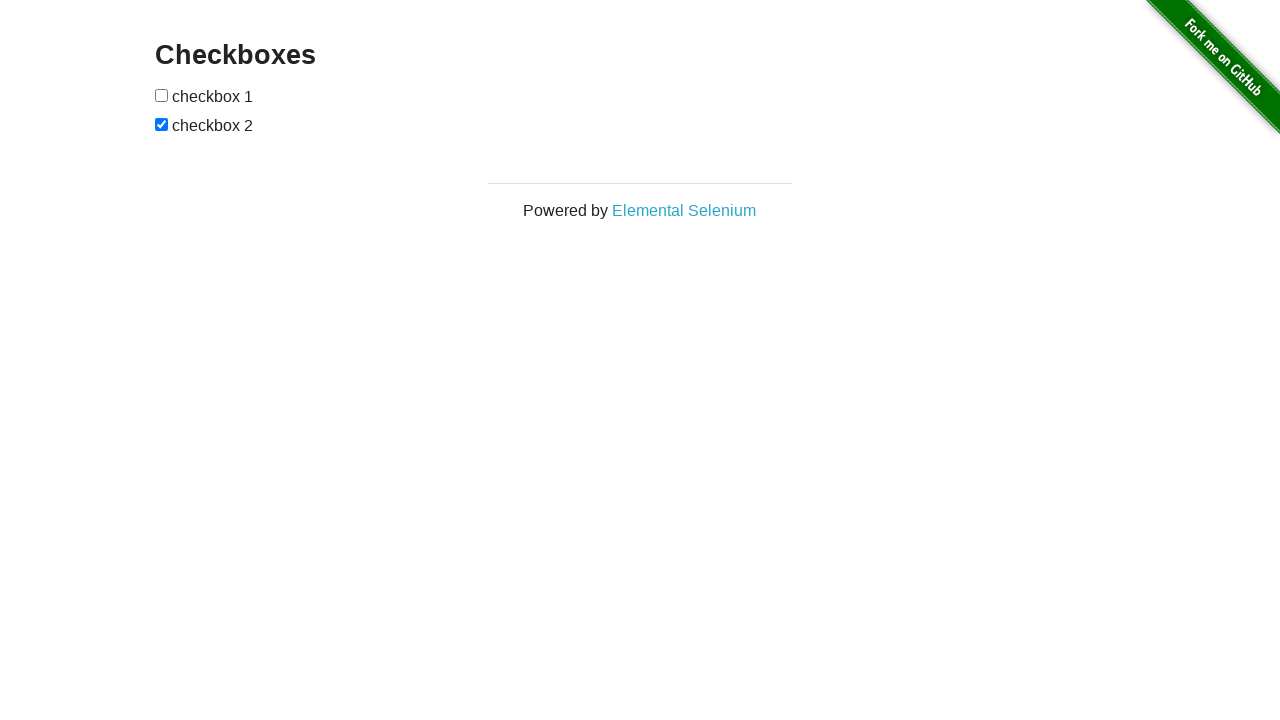

Clicked first checkbox at (162, 95) on xpath=//*[@id="checkboxes"]/input[1]
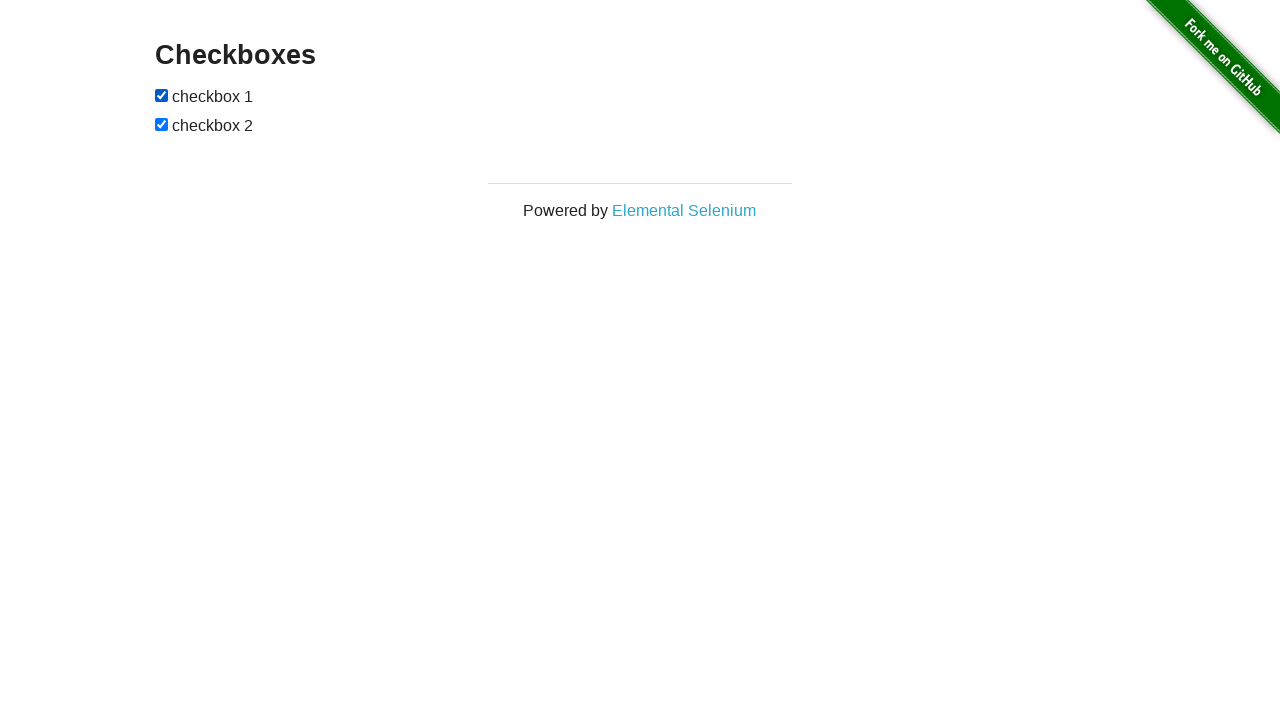

Clicked second checkbox at (162, 124) on xpath=//*[@id="checkboxes"]/input[2]
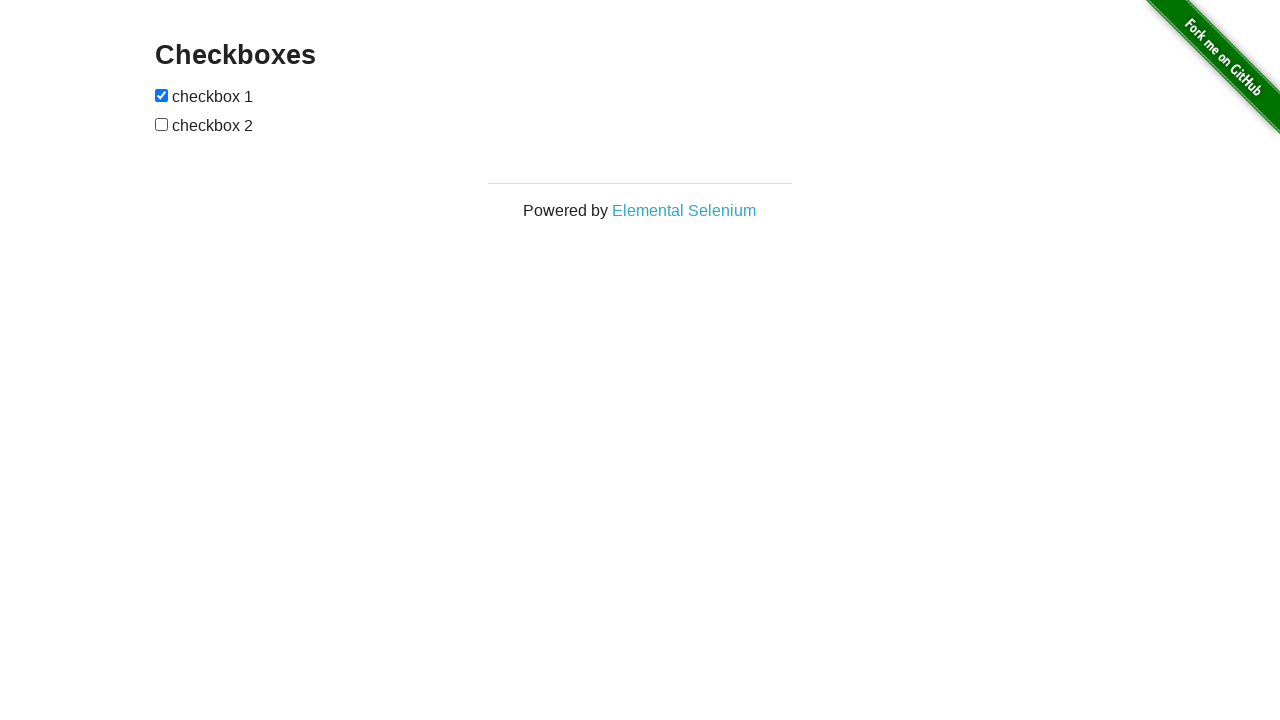

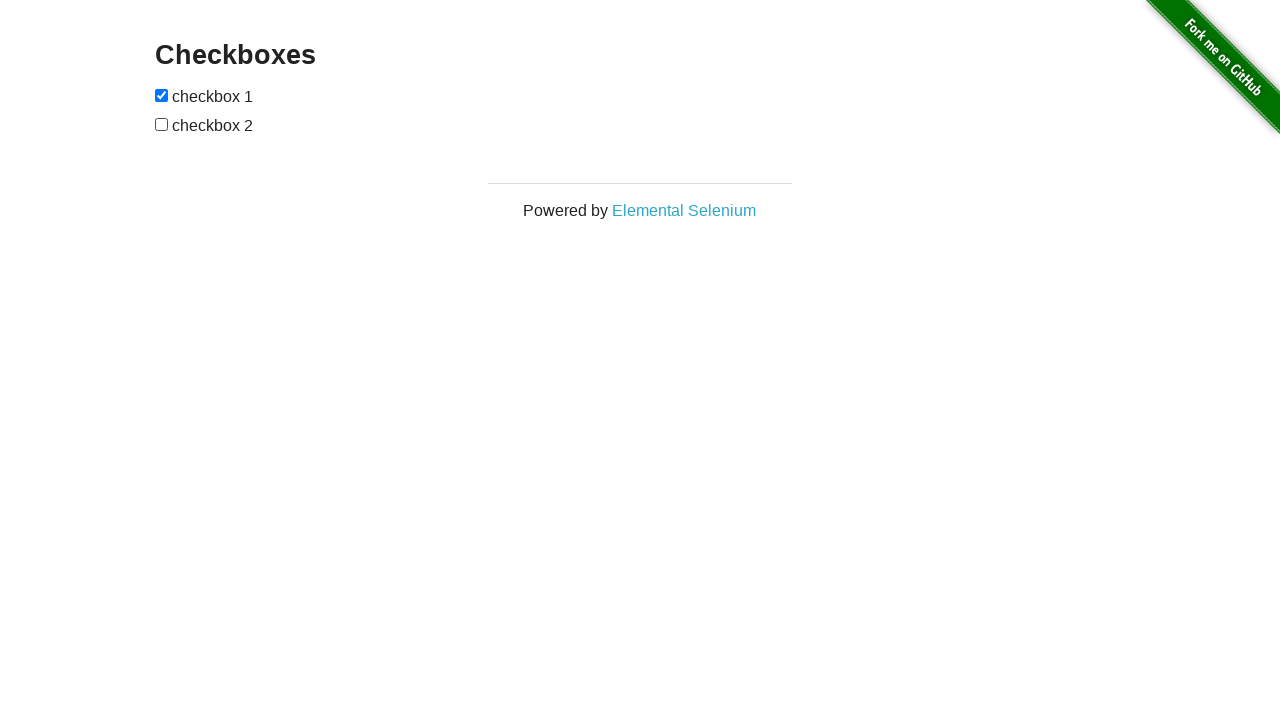